Tests interaction with a Shadow DOM element by locating the shadow root and entering text into an input field within it

Starting URL: https://demoapps.qspiders.com/ui/shadow?sublist=0

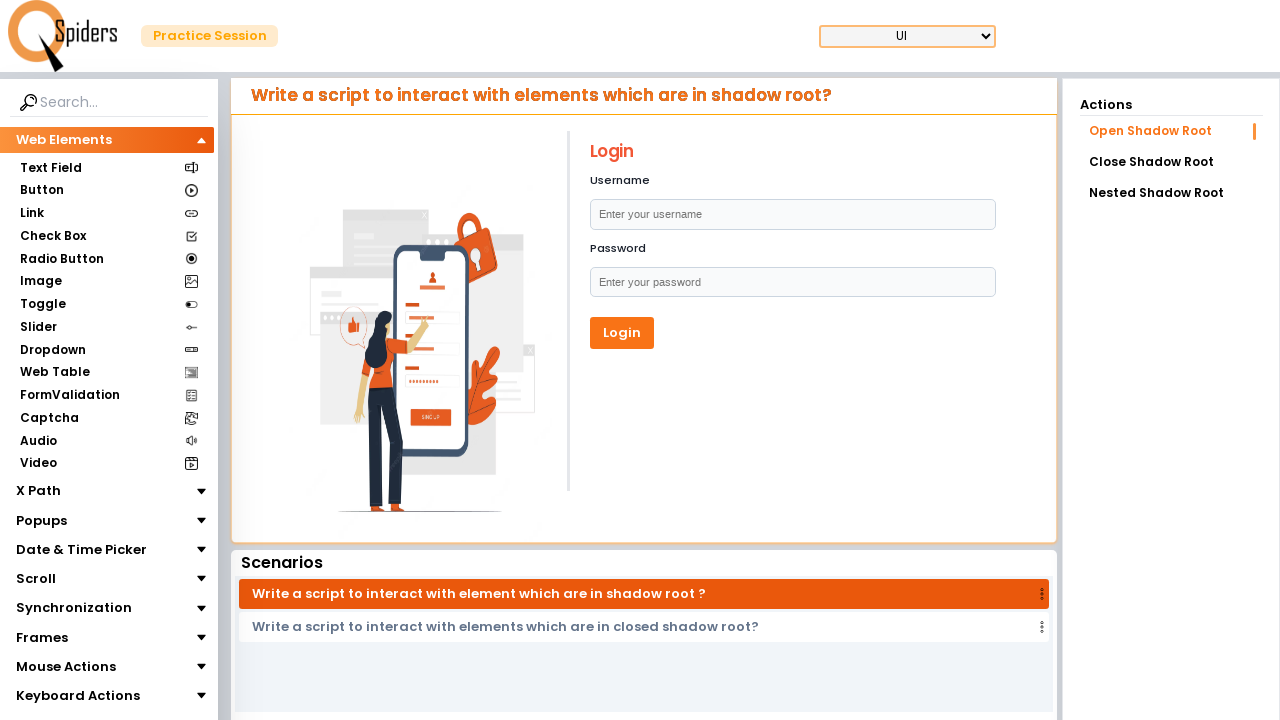

Entered 'abc' into input field within Shadow DOM element on div.my-3 >> input
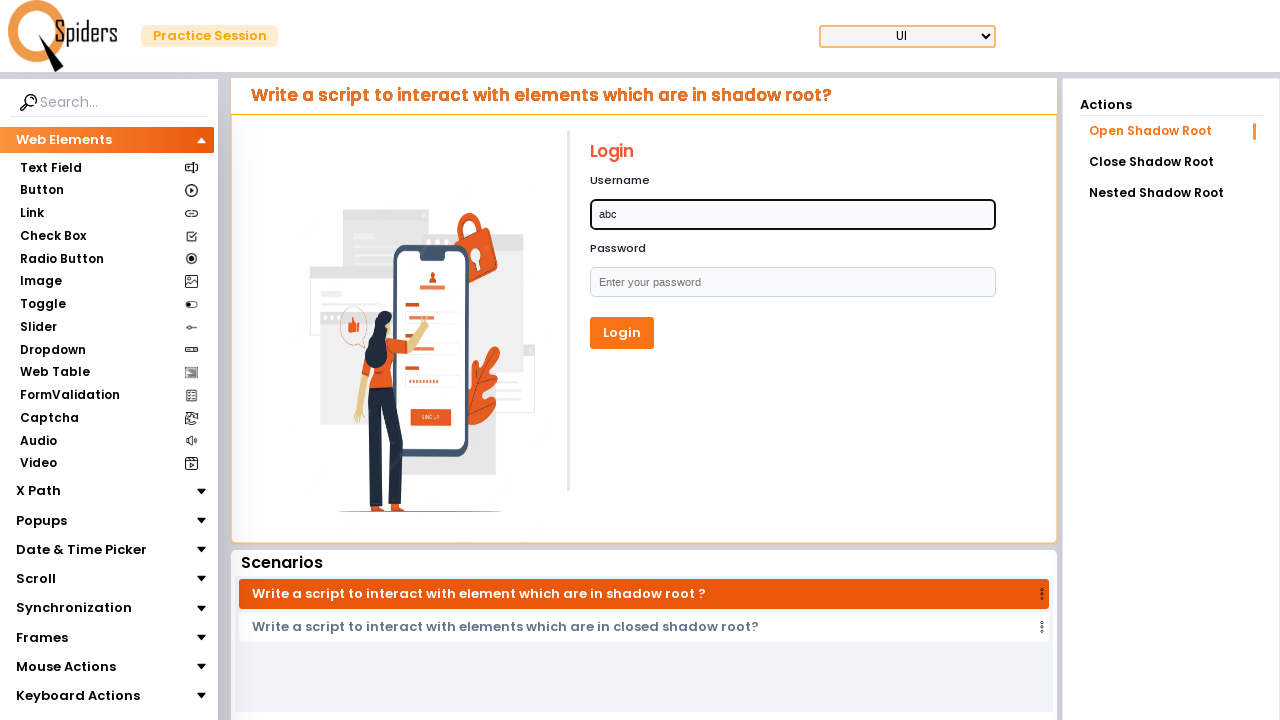

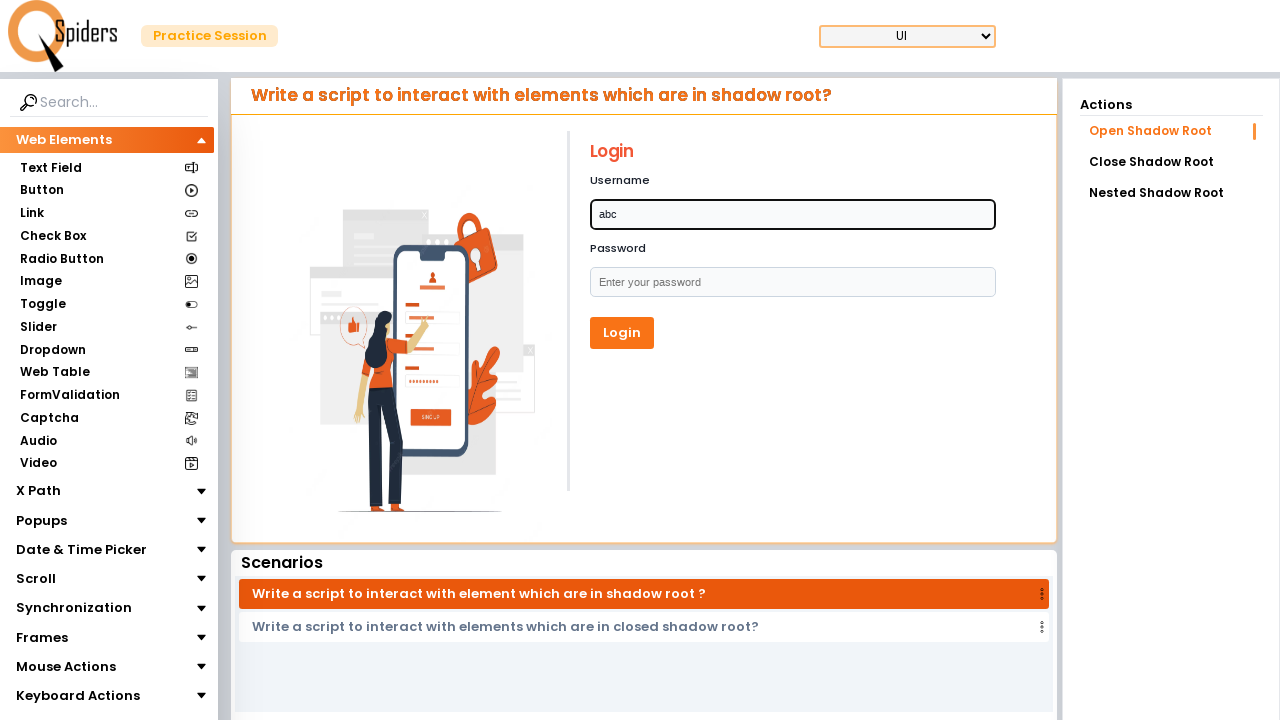